Tests user registration functionality by navigating to the registration page, filling out the registration form with personal details, accepting the privacy policy, and submitting the form.

Starting URL: https://awesomeqa.com/ui/

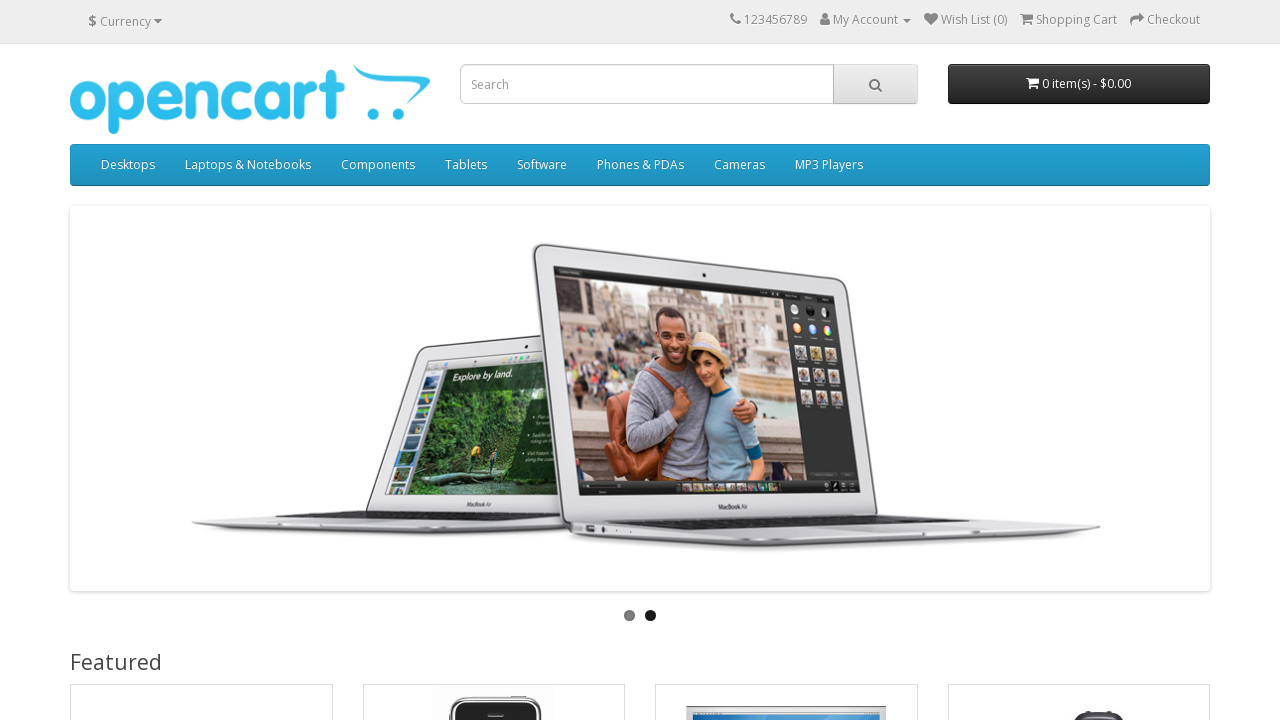

Clicked user dropdown menu at (866, 20) on .dropdown
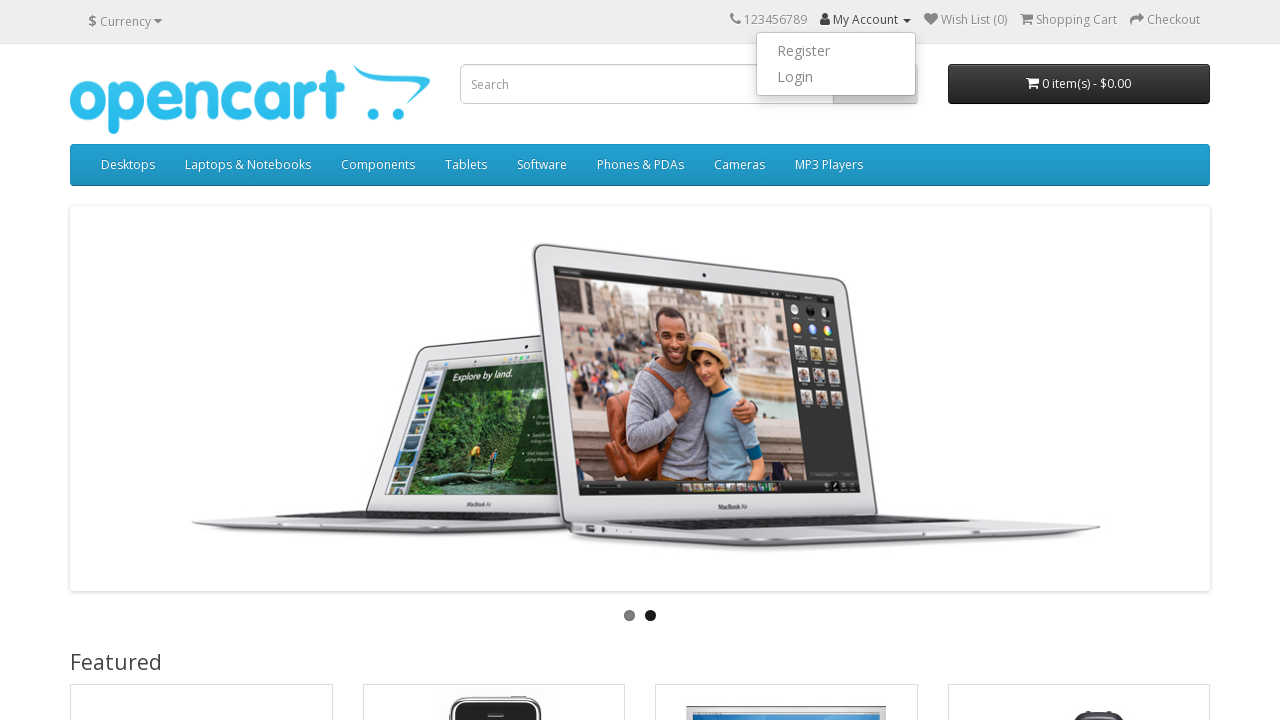

Clicked Register link from dropdown menu at (836, 51) on xpath=//*[@id='top-links']/ul/li[2]/ul/li[1]/a
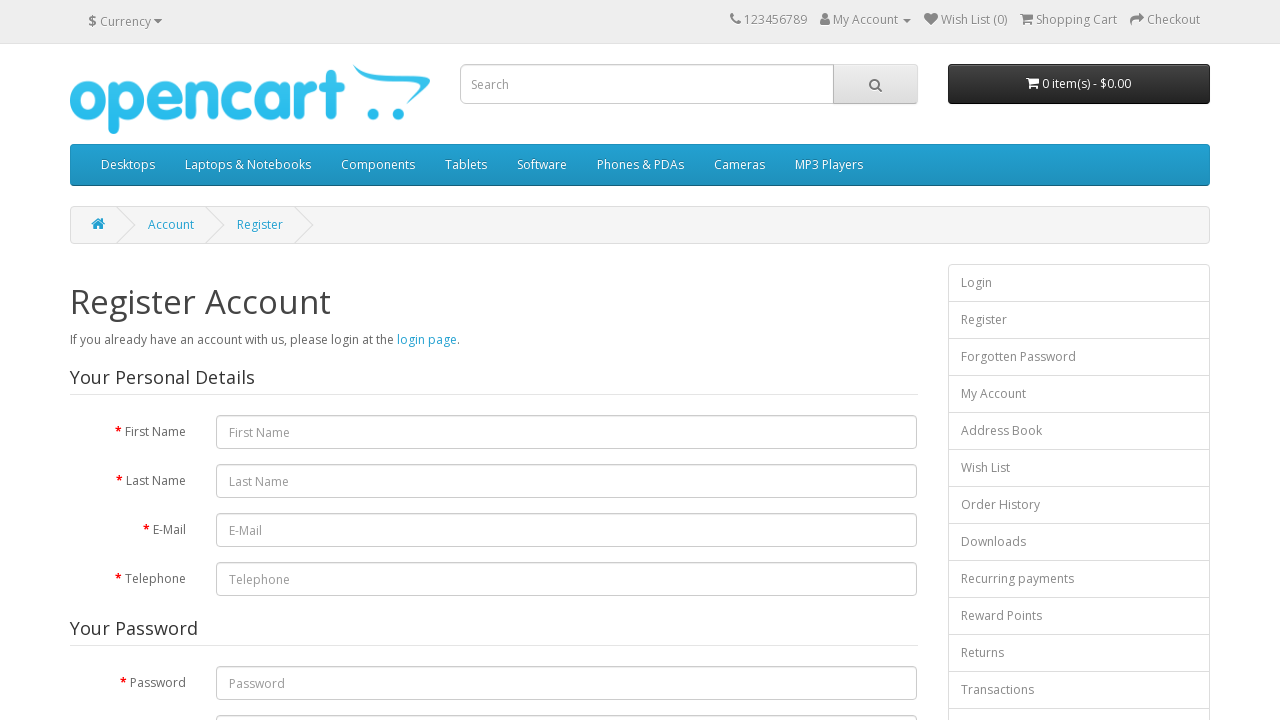

Filled first name field with 'Michael' on #input-firstname
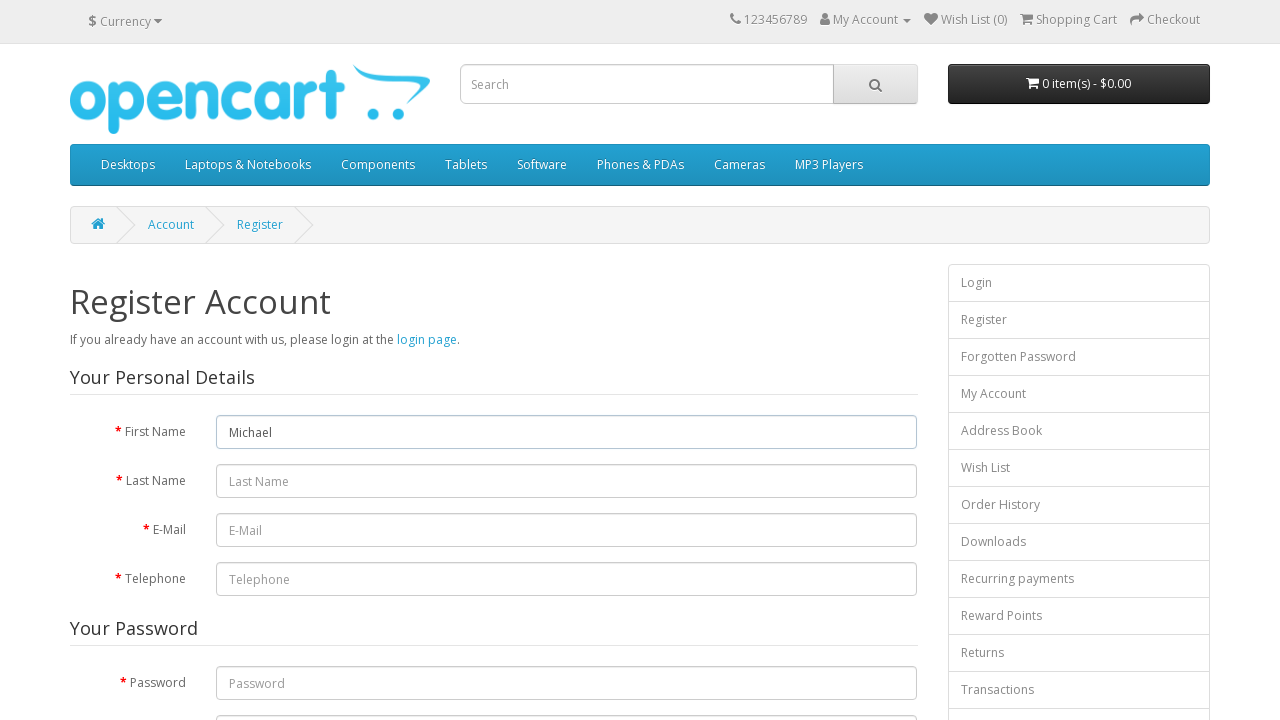

Filled last name field with 'Thompson' on #input-lastname
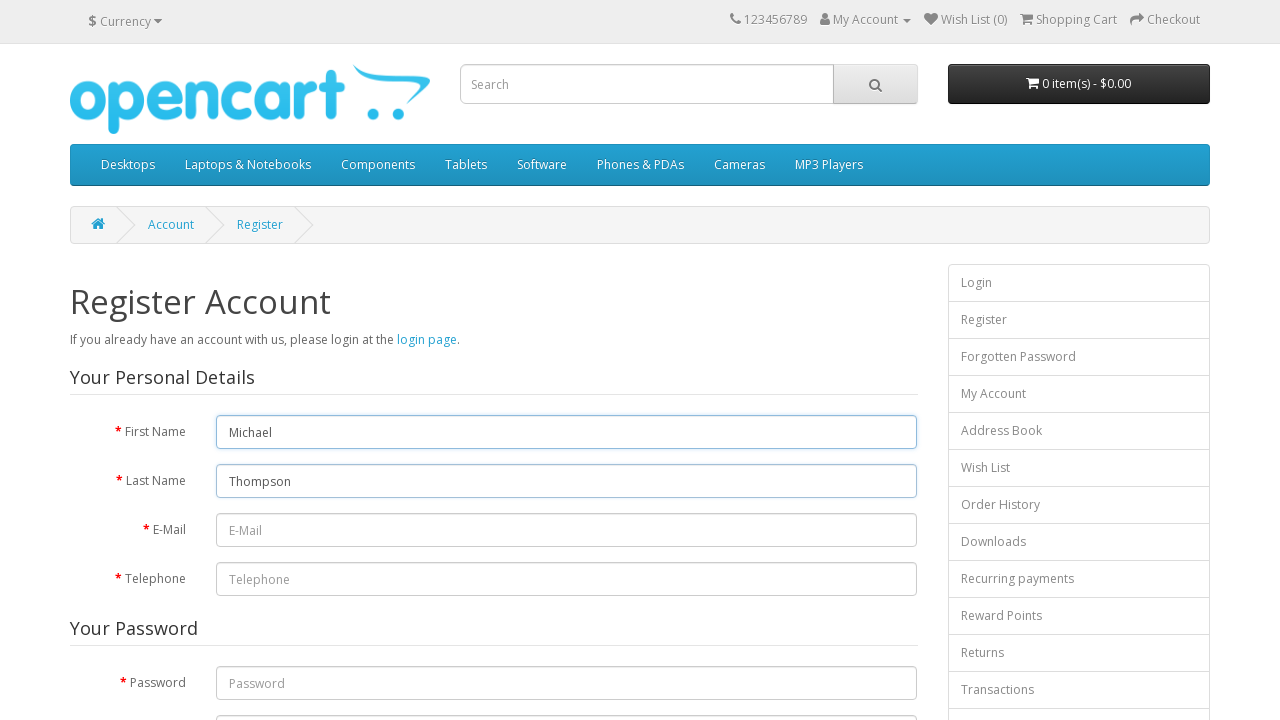

Filled email field with 'michael.thompson847@example.com' on #input-email
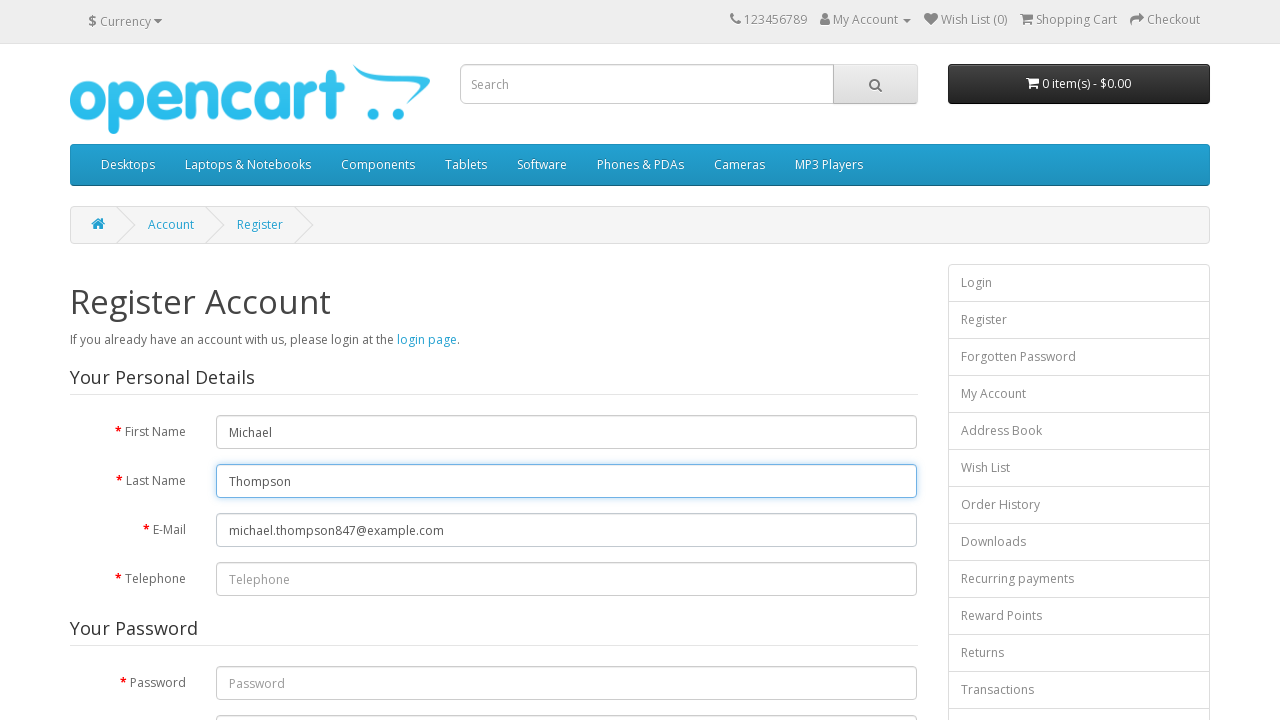

Filled telephone field with '5551234567' on #input-telephone
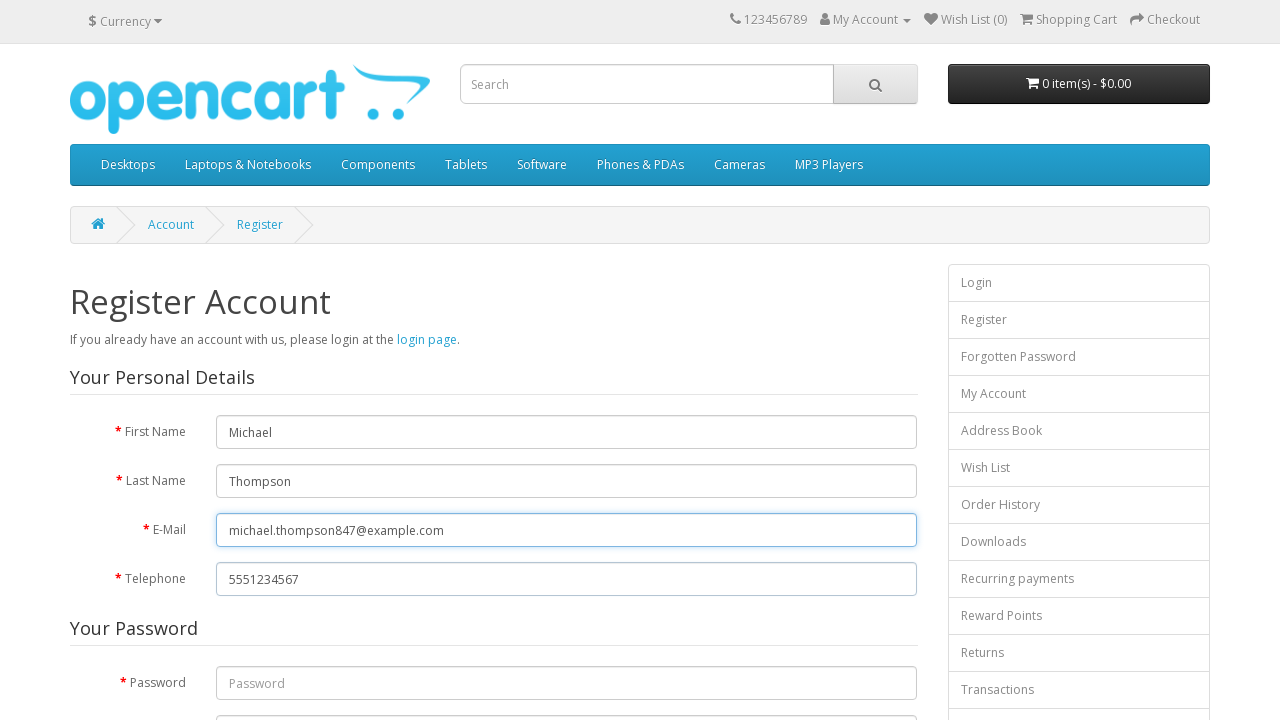

Filled password field with 'SecurePass456!' on #input-password
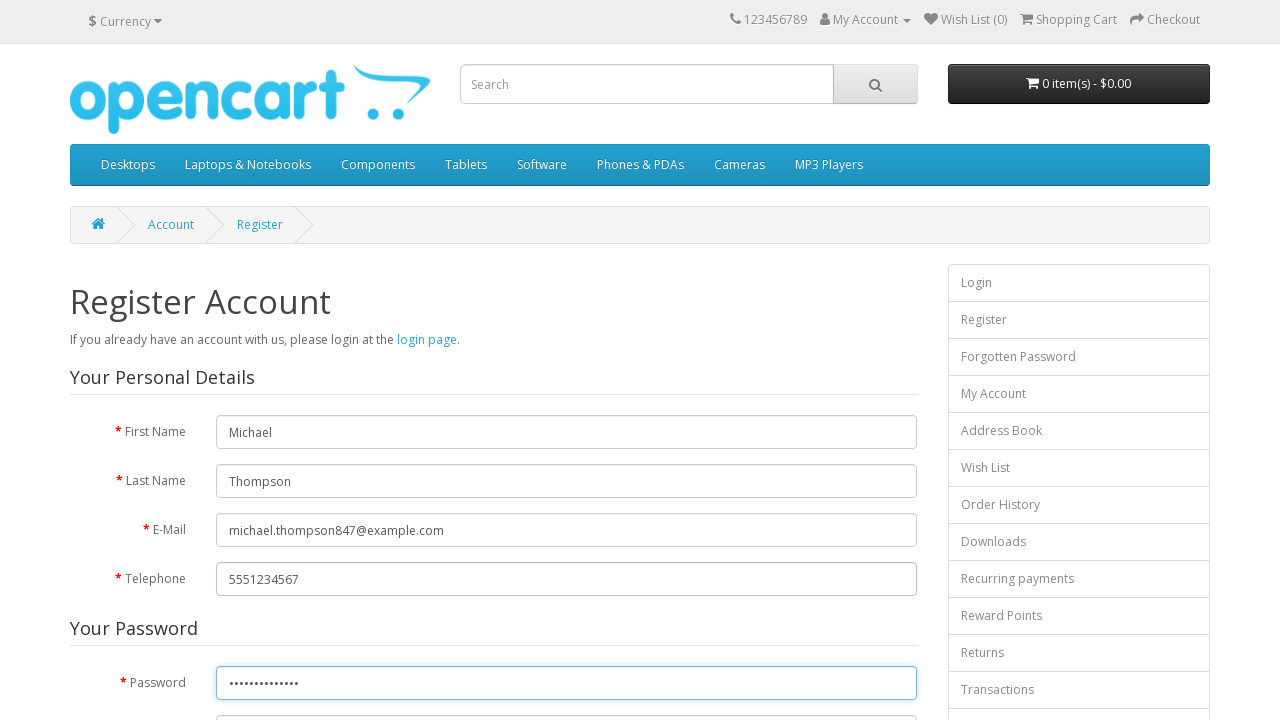

Filled confirm password field with 'SecurePass456!' on #input-confirm
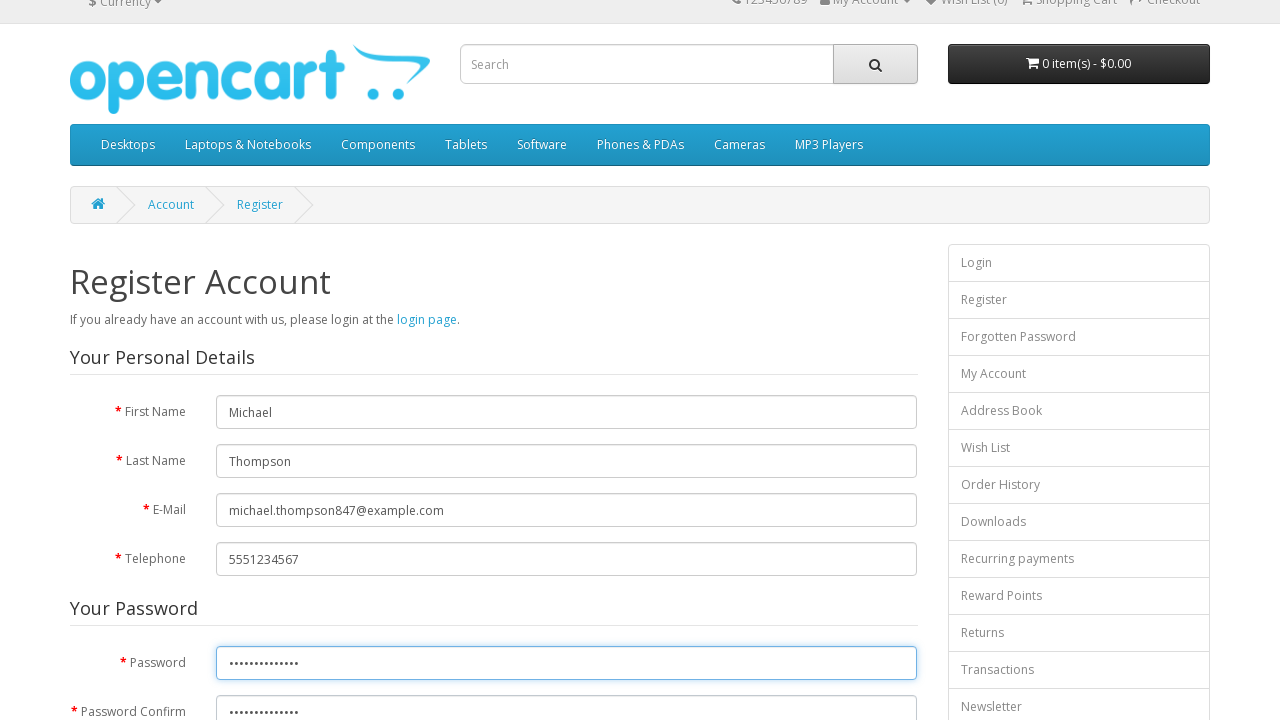

Checked privacy policy checkbox at (825, 423) on xpath=//*[@id='content']/form/div/div/input[1]
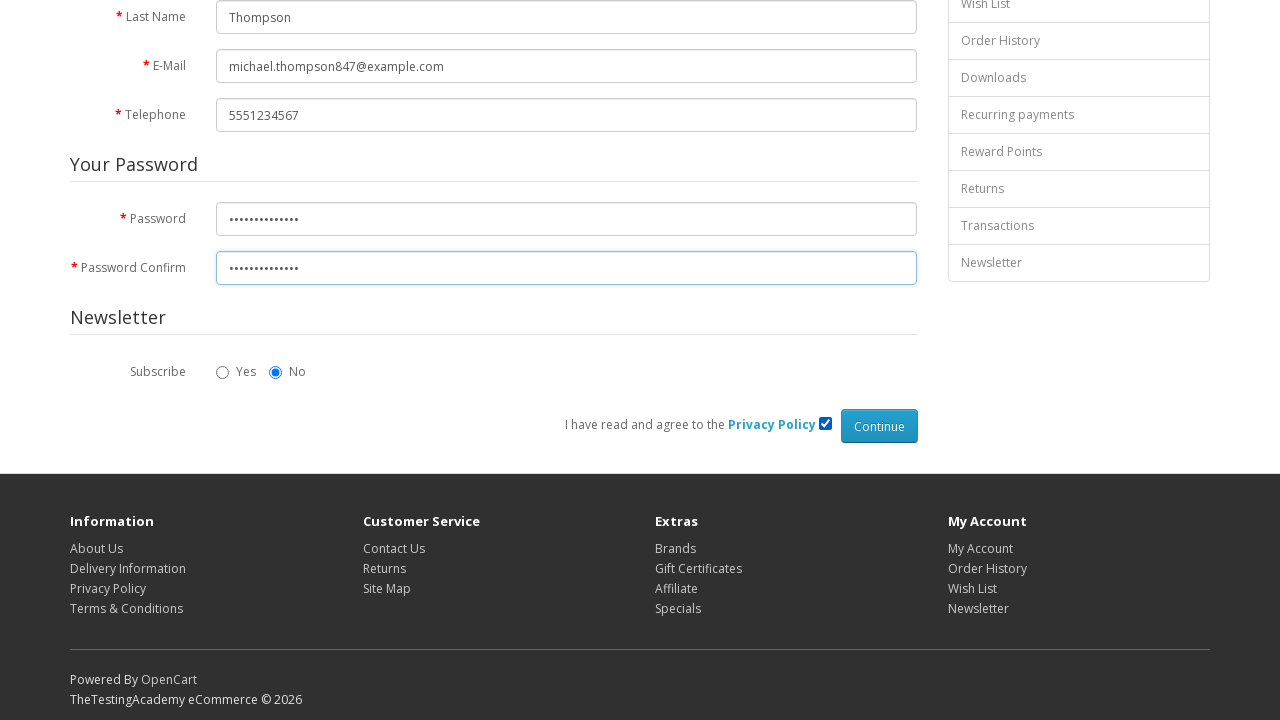

Clicked Continue button to submit registration form at (879, 426) on xpath=//*[@id='content']/form/div/div/input[2]
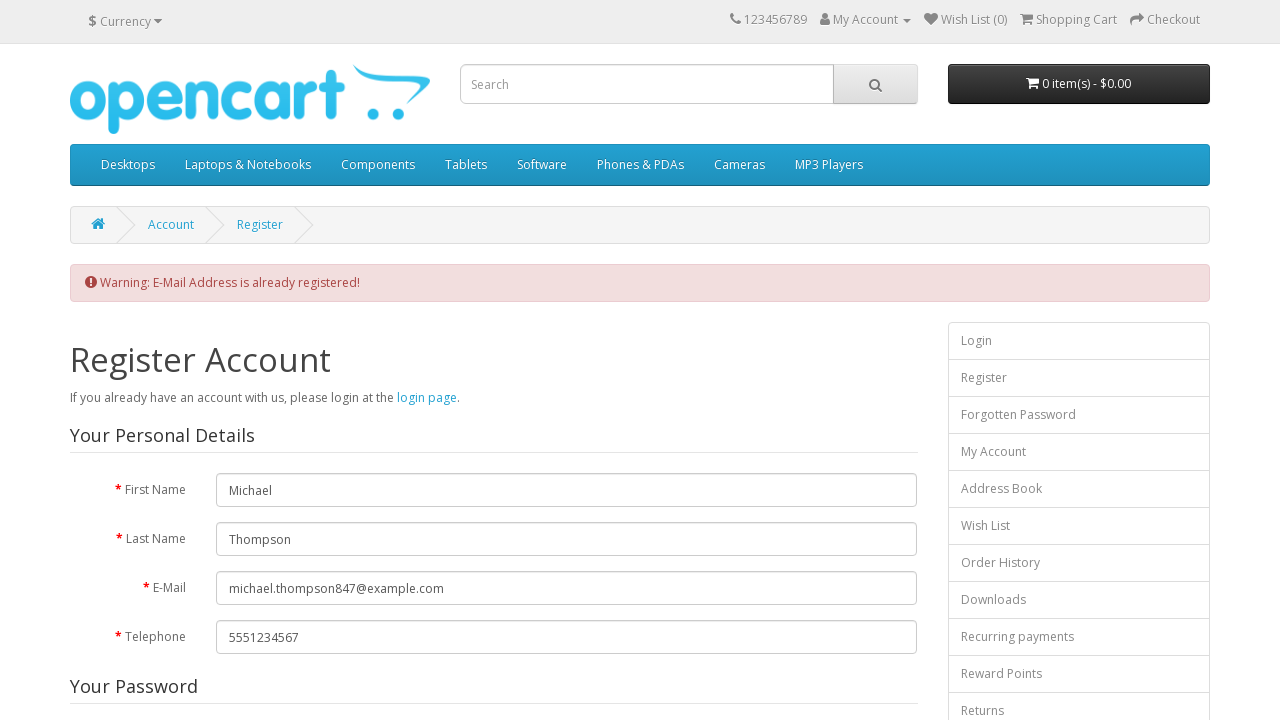

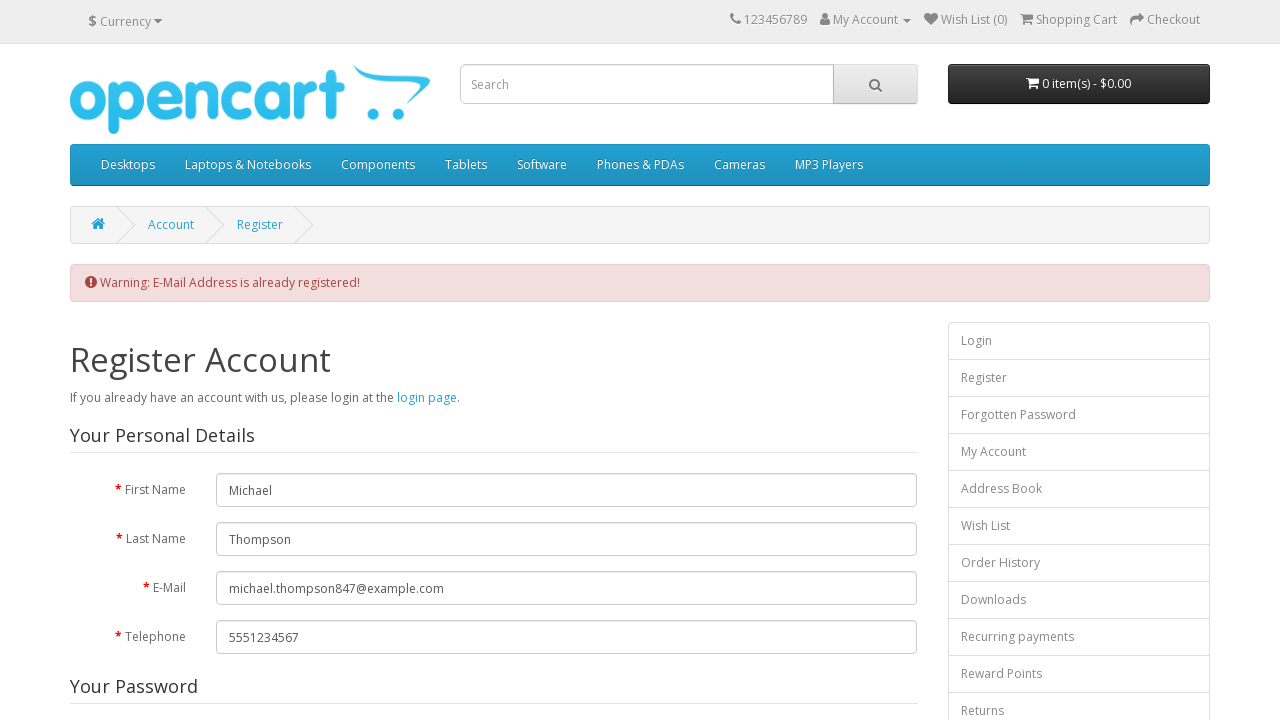